Navigates to the OK Savings Bank website homepage and loads the page.

Starting URL: https://www.oksavingsbank.com

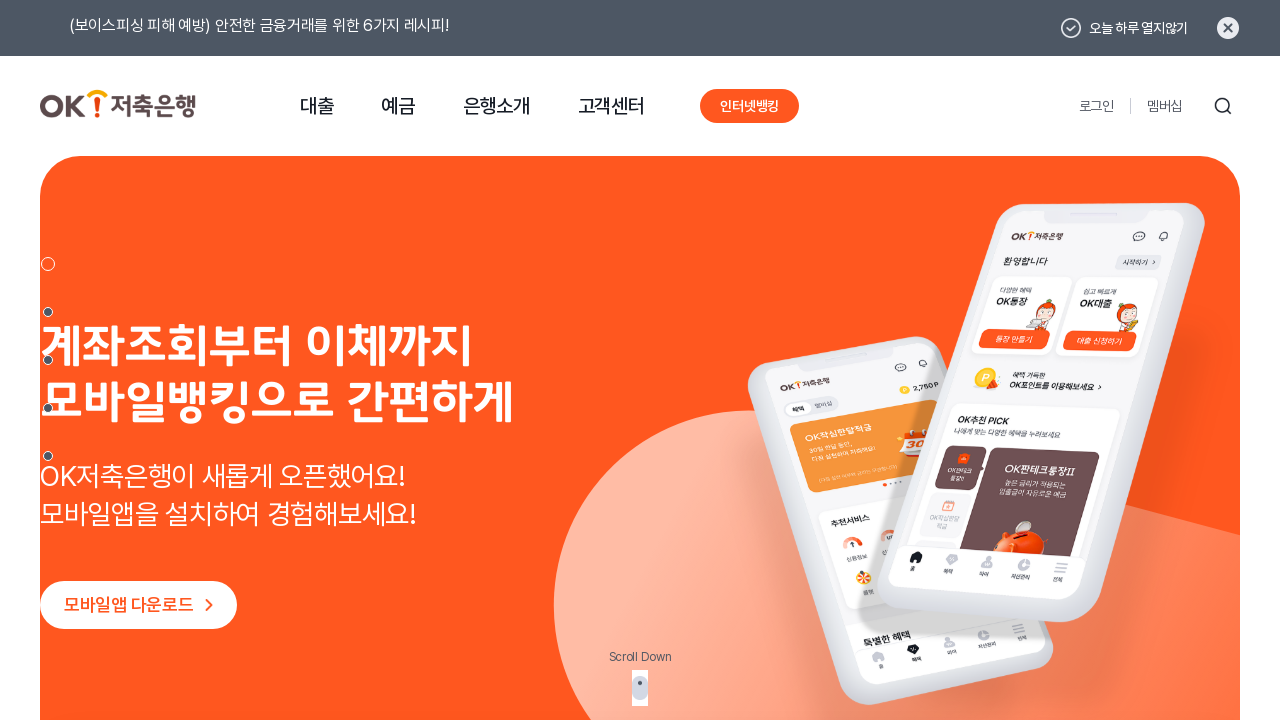

OK Savings Bank homepage loaded (domcontentloaded state reached)
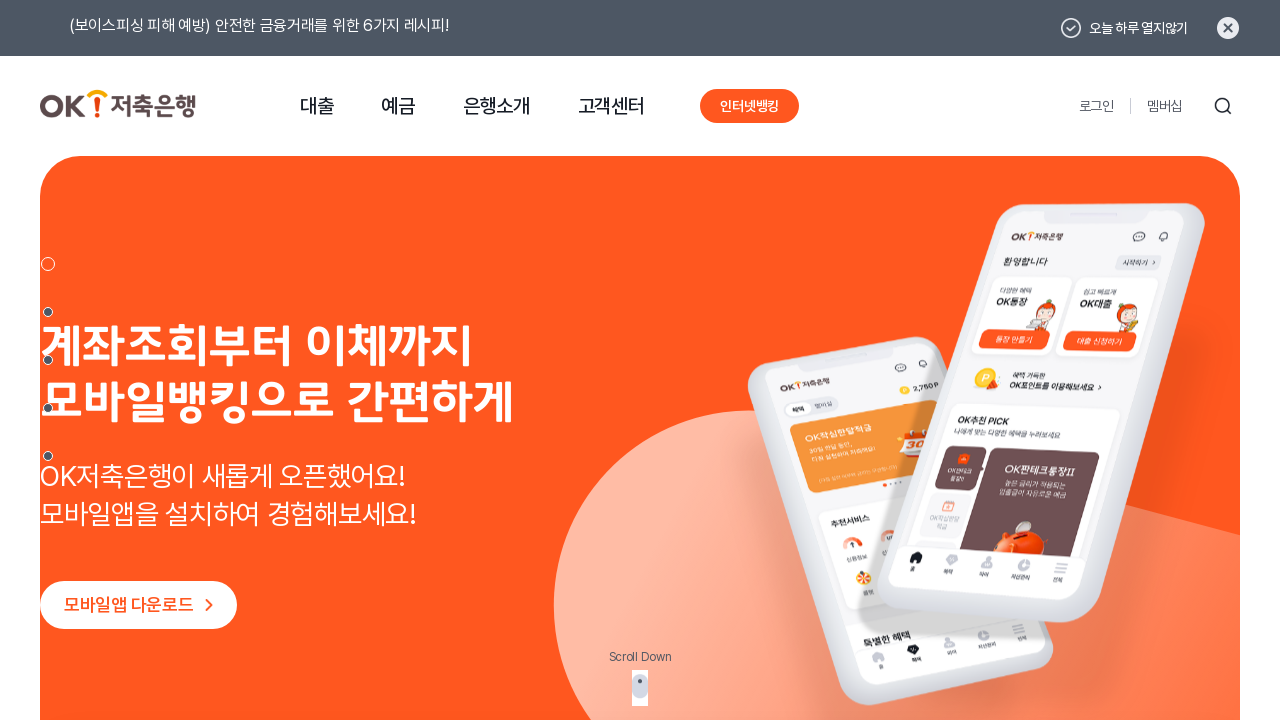

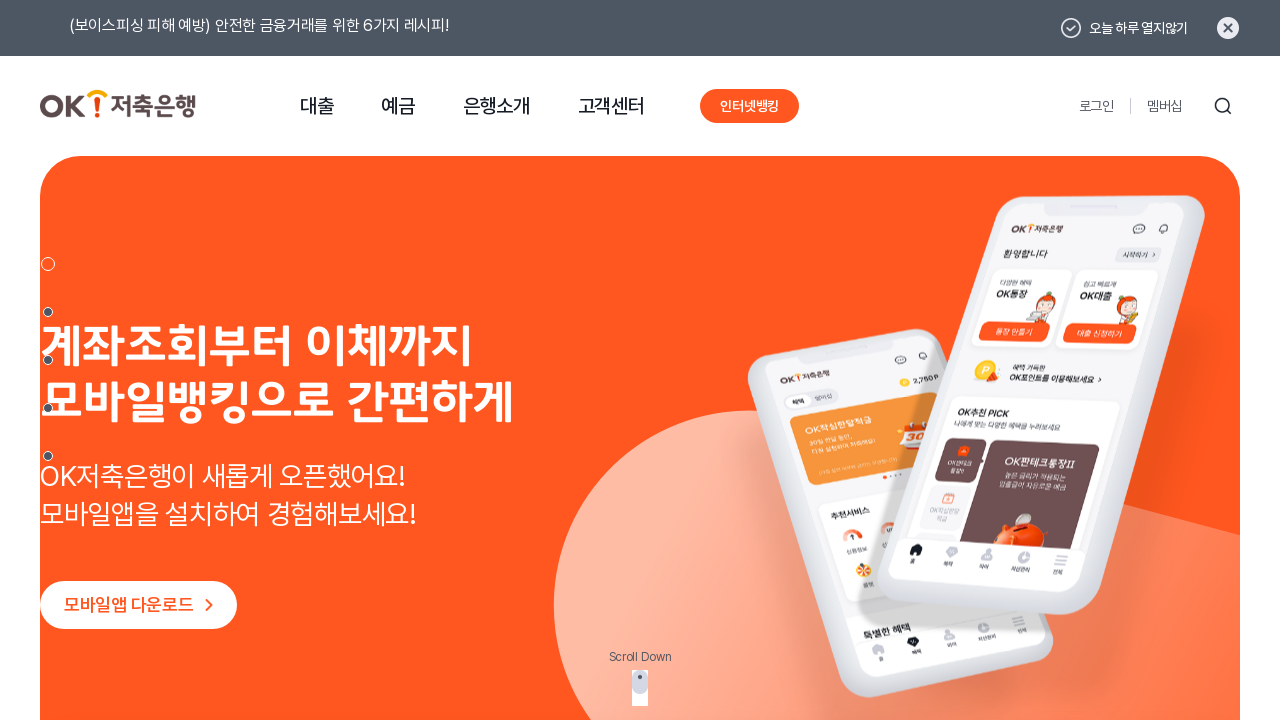